Demonstrates click-and-hold, move, and release mouse actions to perform a manual drag operation

Starting URL: https://crossbrowsertesting.github.io/drag-and-drop

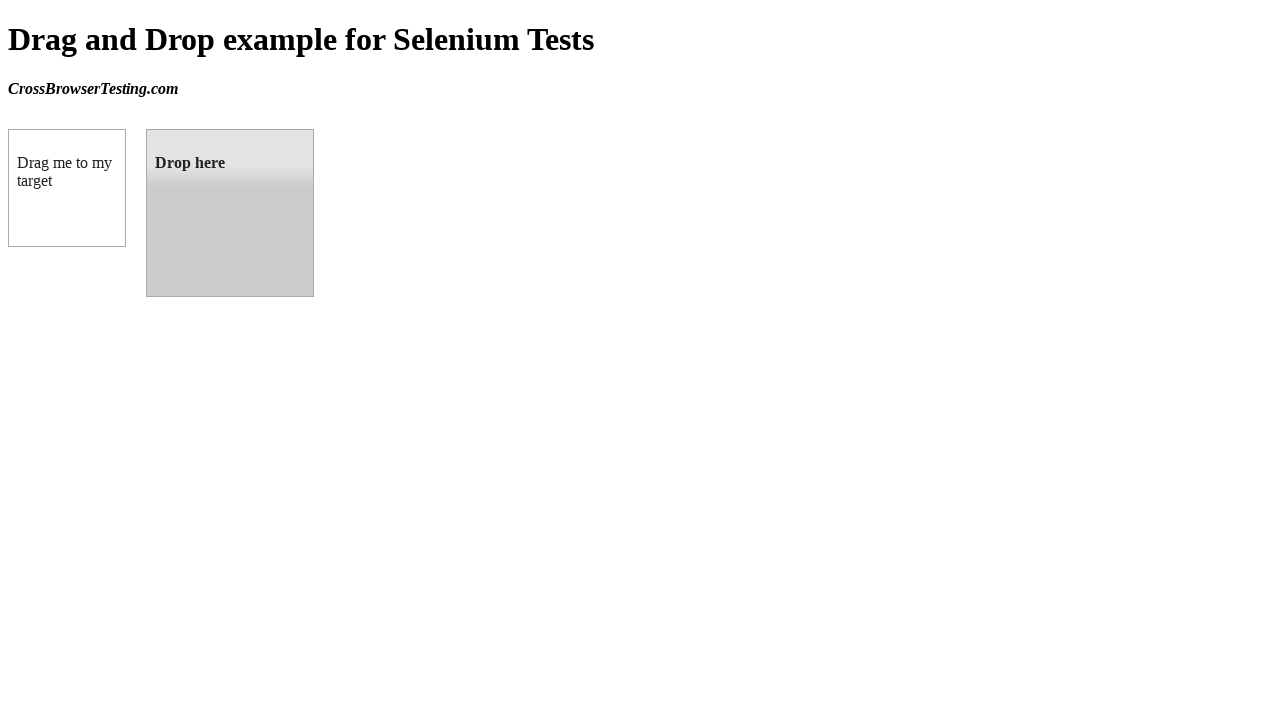

Located draggable source element
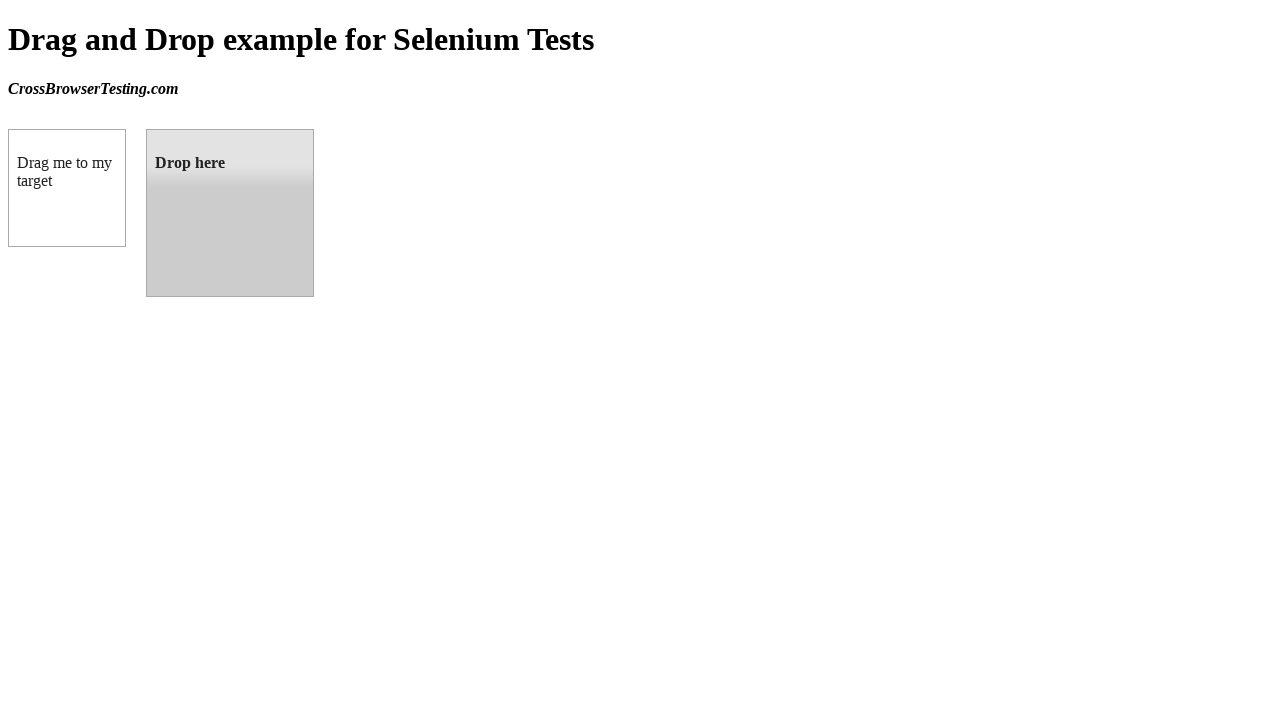

Located droppable target element
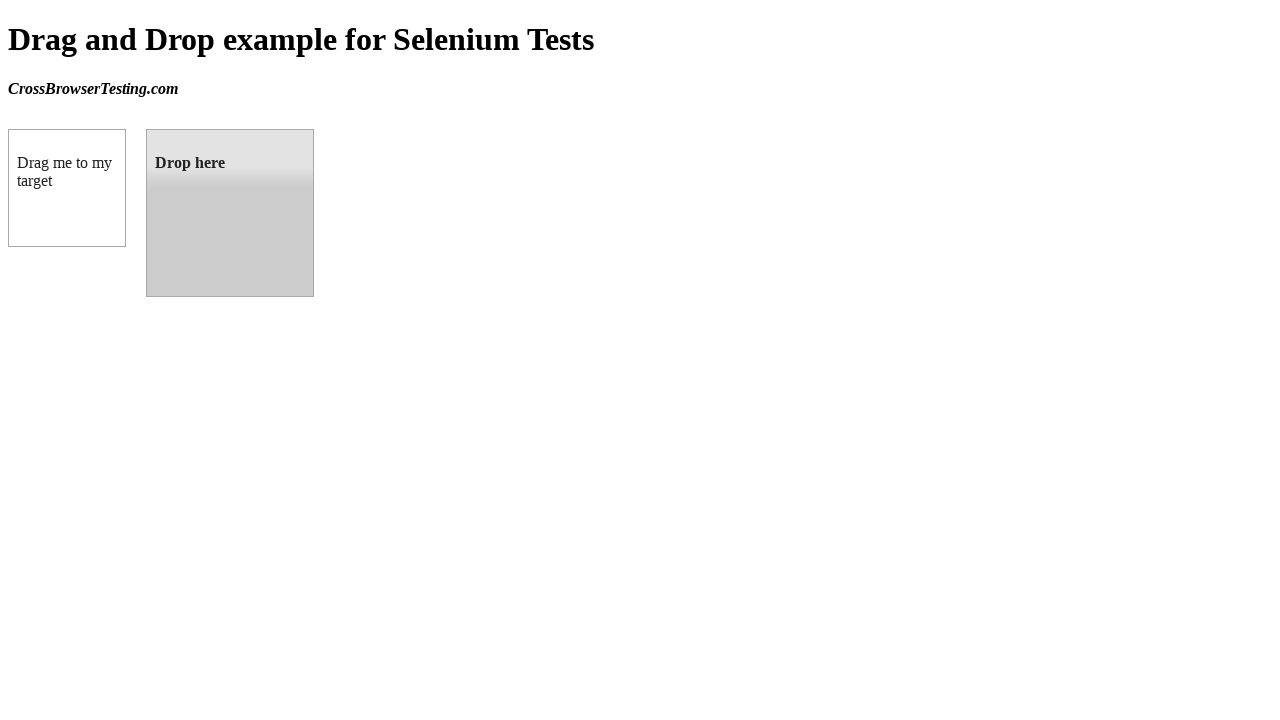

Retrieved bounding box for source element
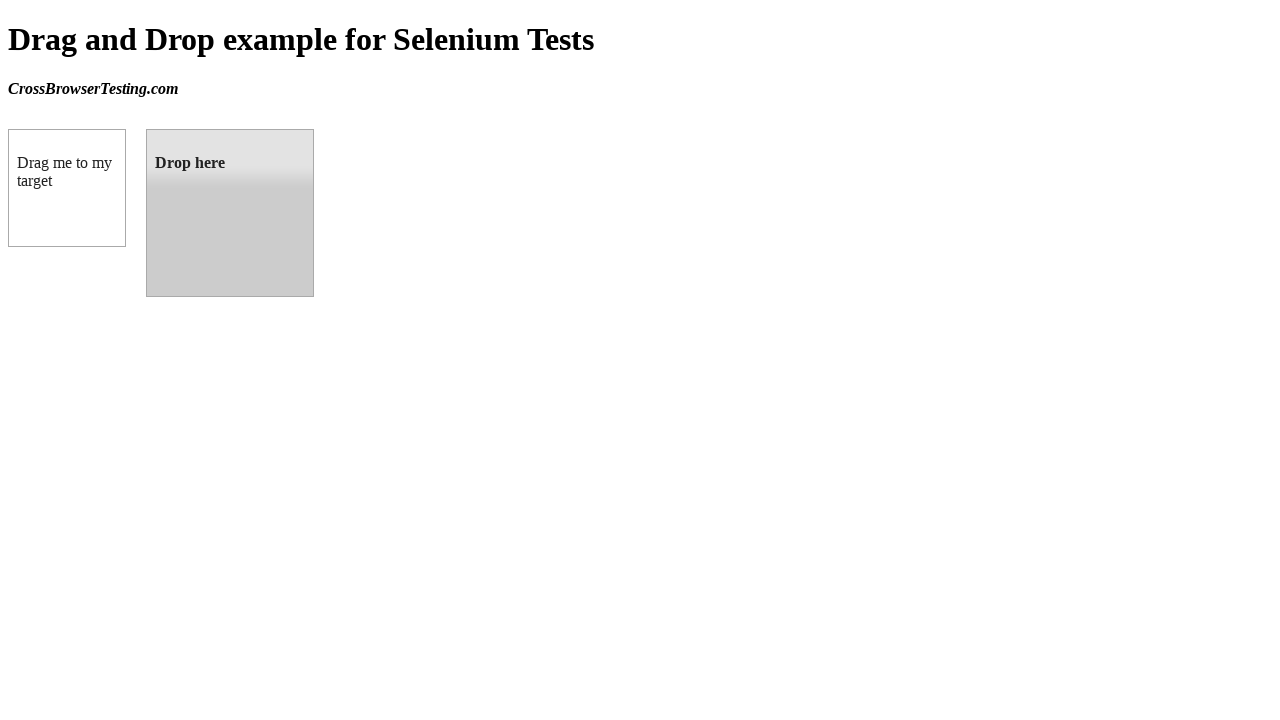

Retrieved bounding box for target element
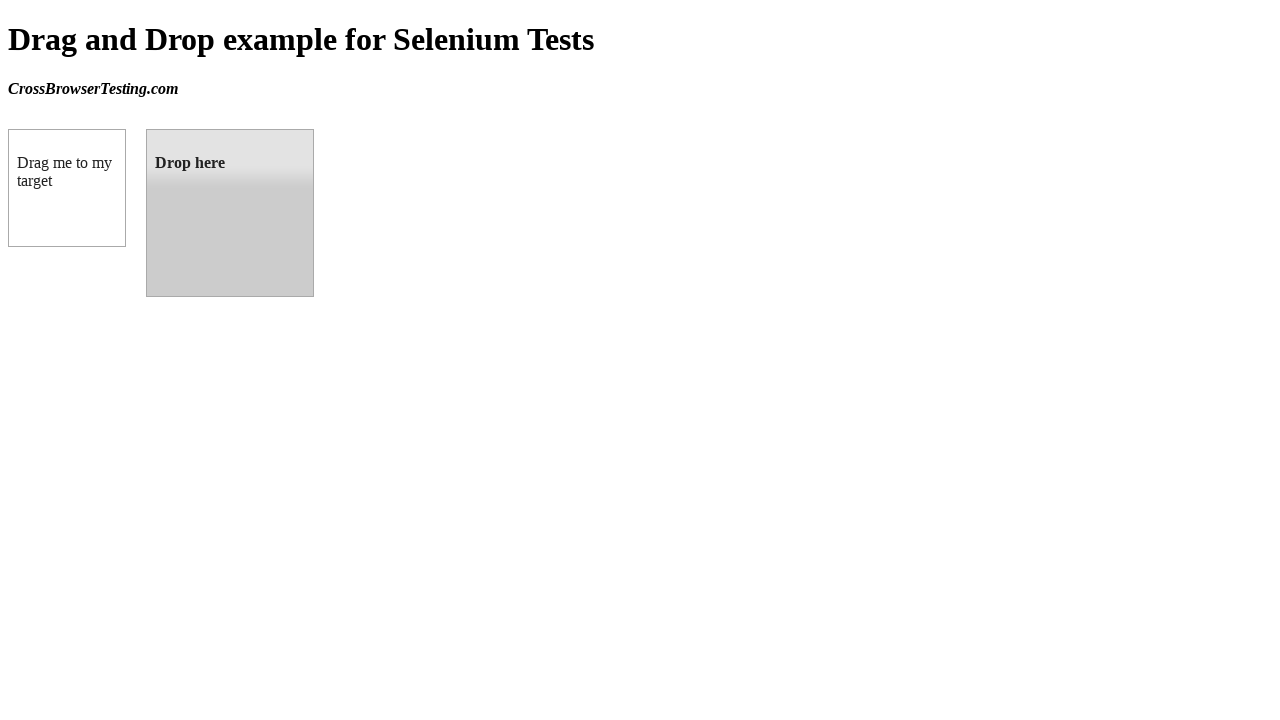

Moved mouse to center of source element at (67, 188)
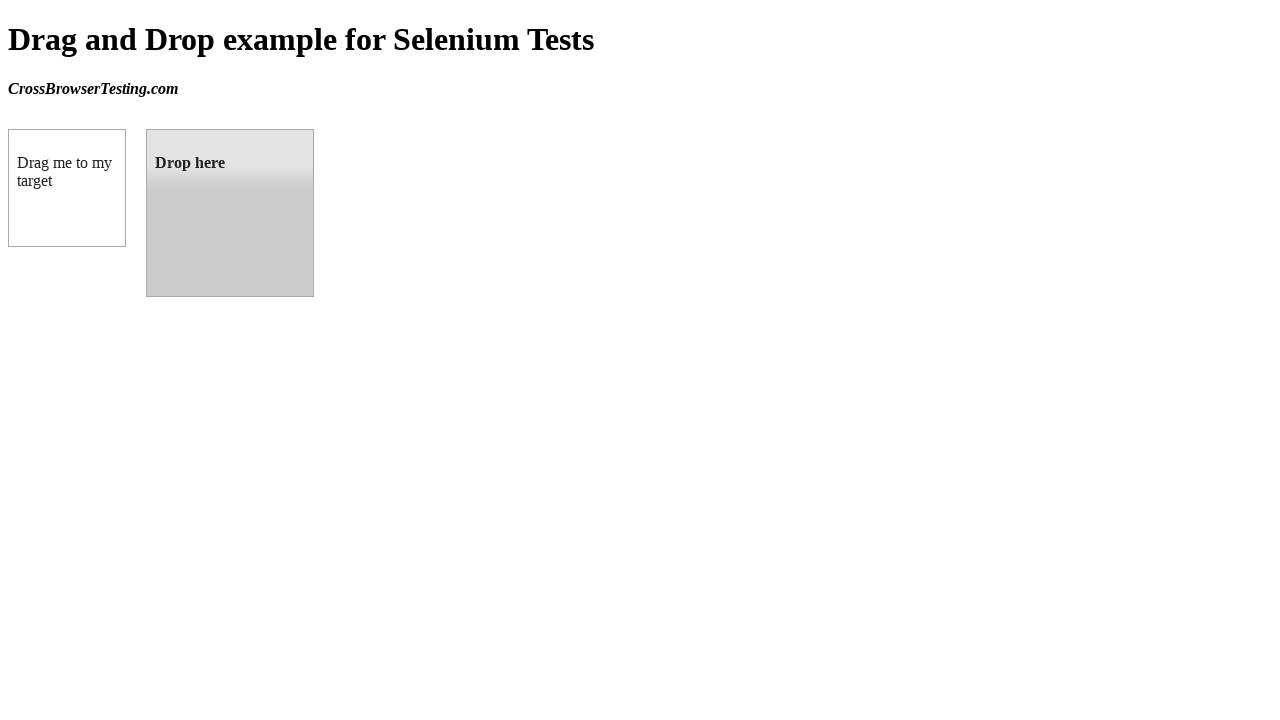

Pressed mouse button down on source element at (67, 188)
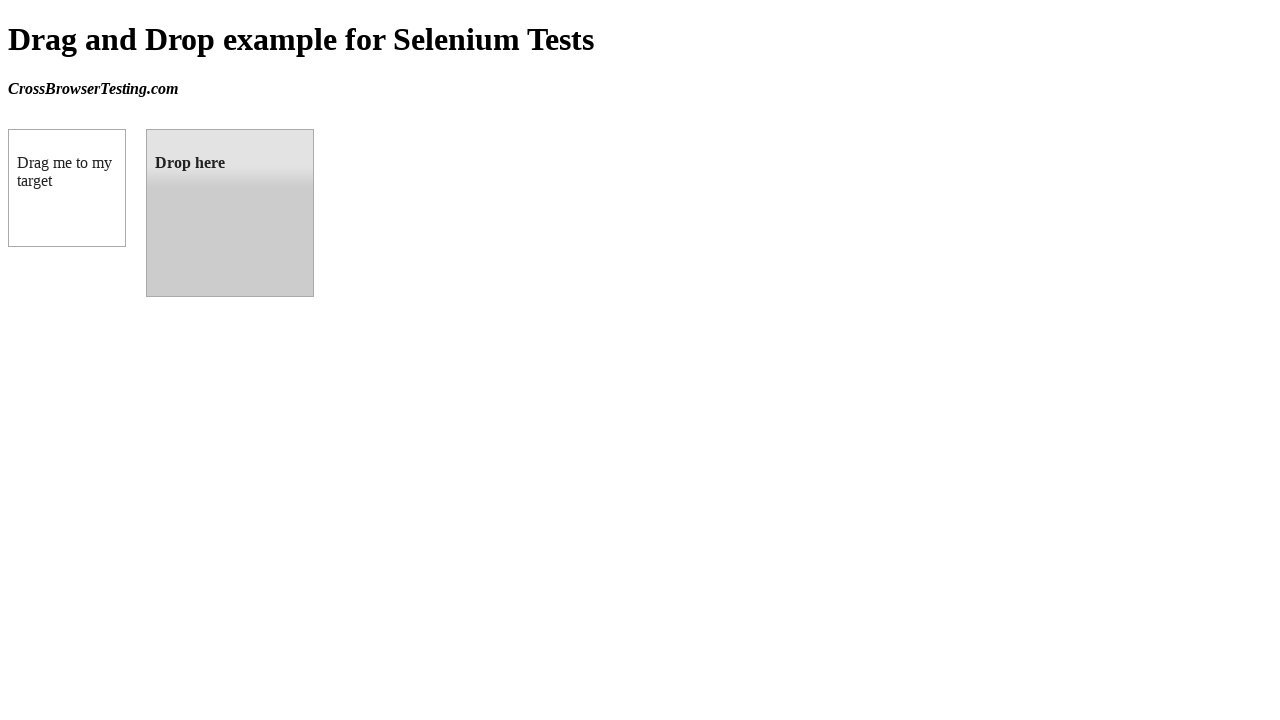

Moved mouse to center of target element while holding button at (230, 213)
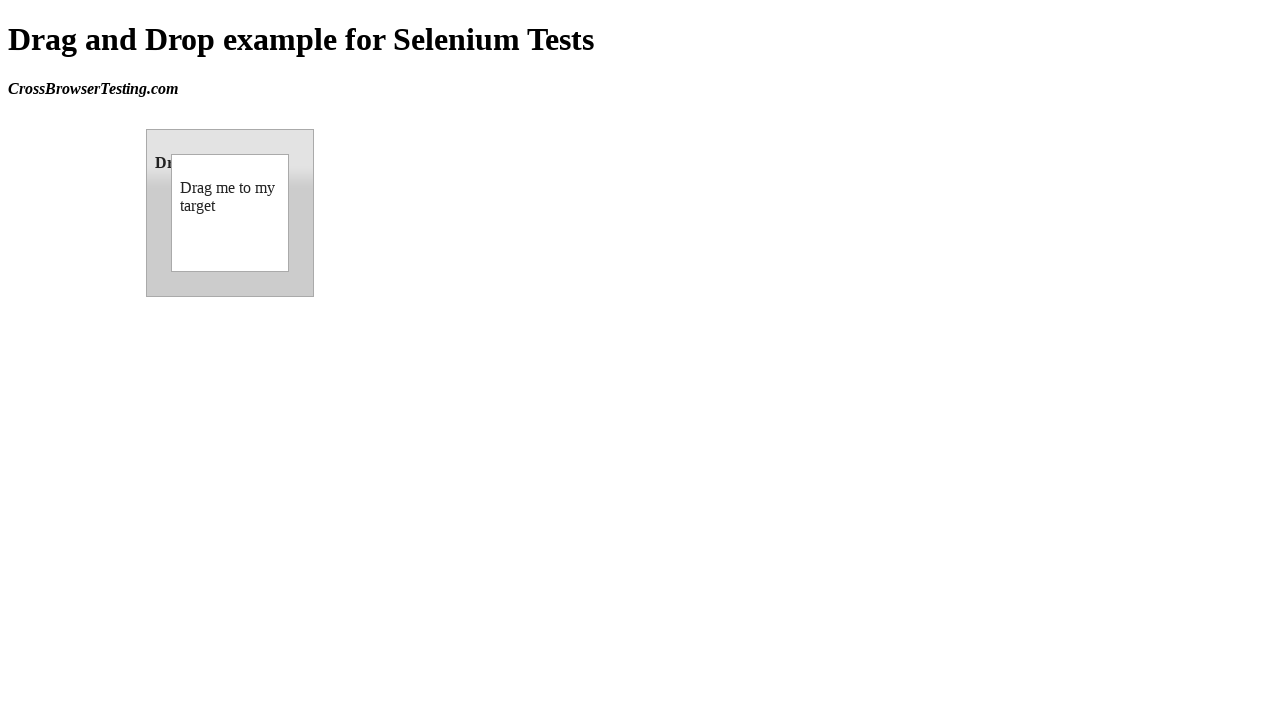

Released mouse button to complete drag-and-drop operation at (230, 213)
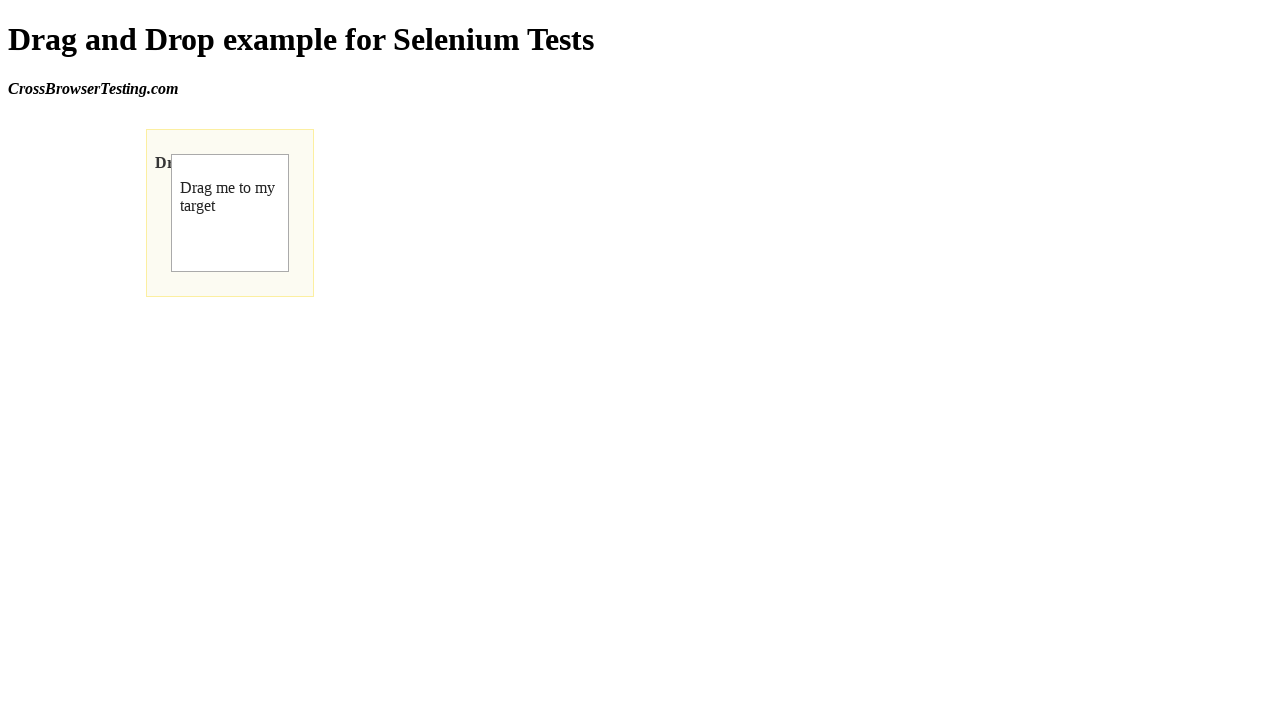

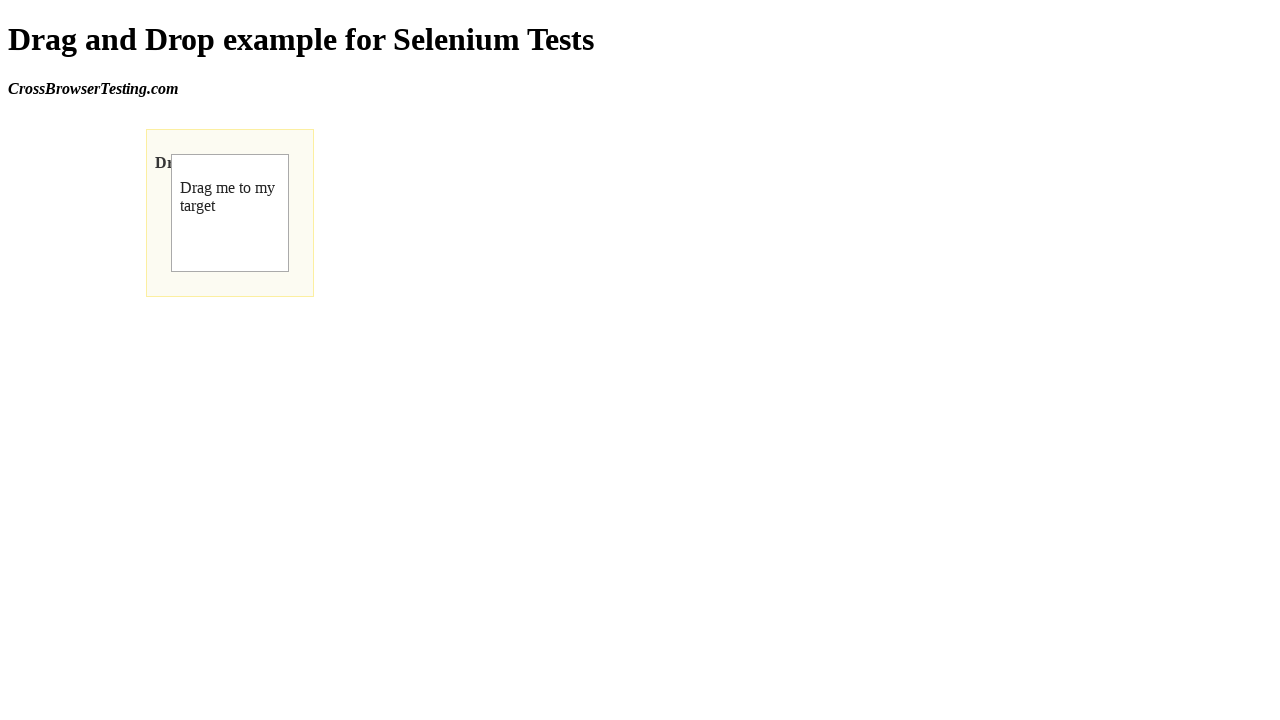